Tests the FlixBus booking flow by selecting the "One Way" trip option and clicking the search button on the homepage.

Starting URL: https://global.flixbus.com/

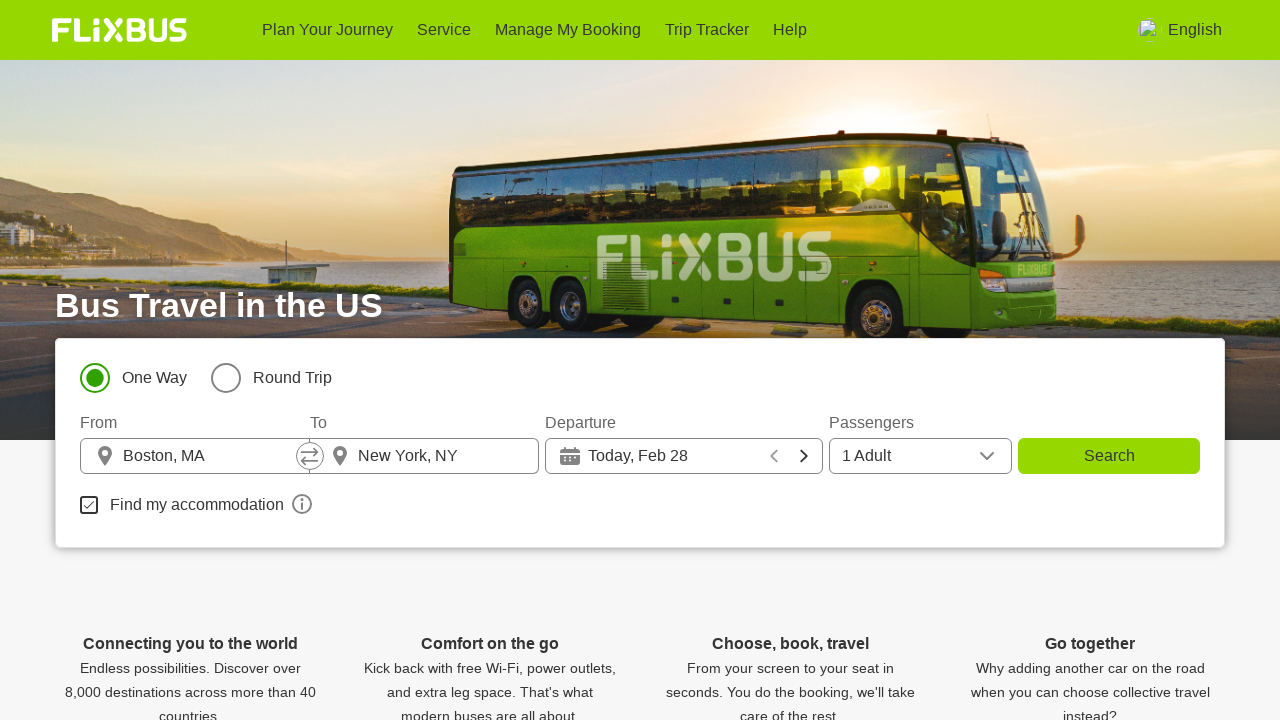

Clicked on 'One Way' trip option at (134, 378) on xpath=//label[text()='One Way']
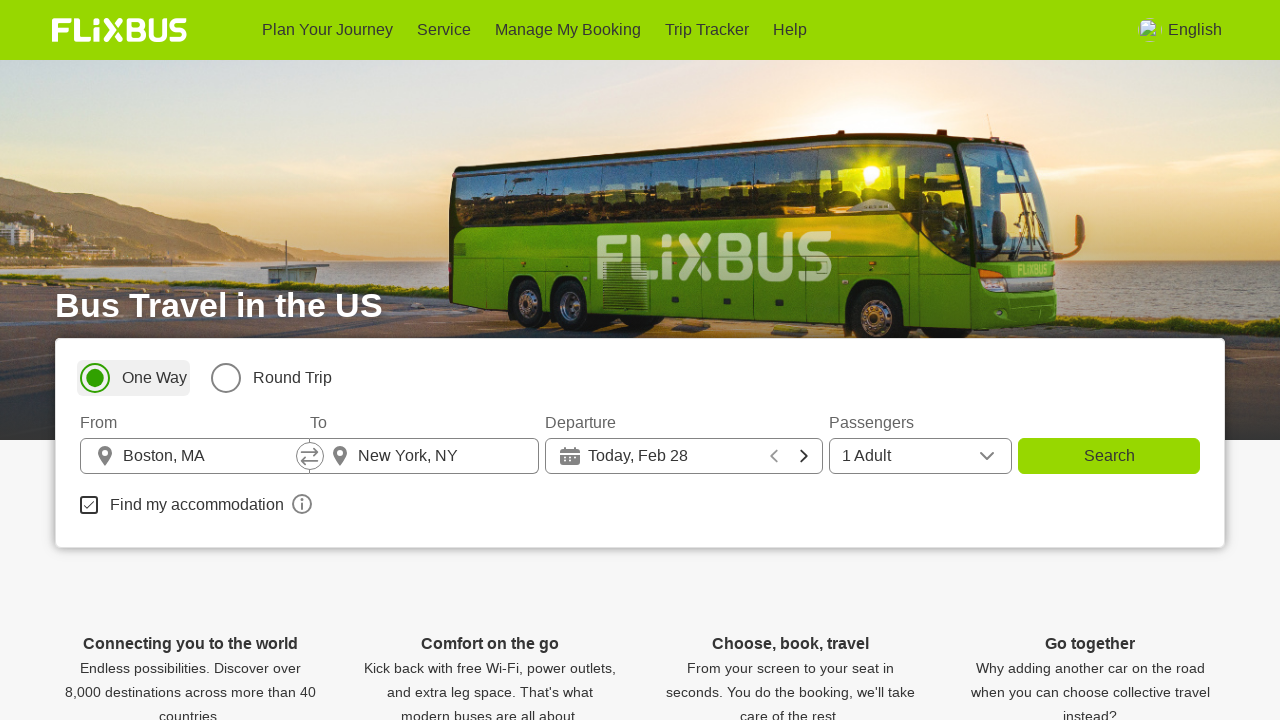

Clicked search button to initiate FlixBus booking search at (1109, 456) on [data-e2e='search-button']
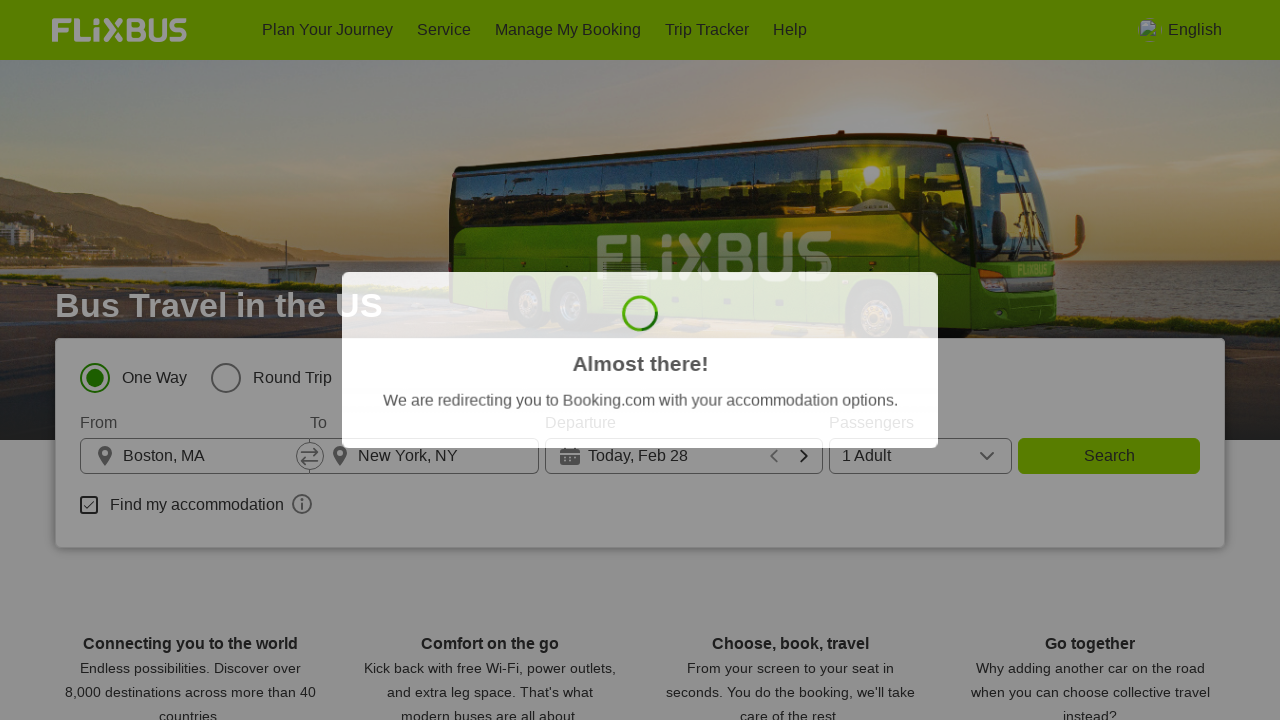

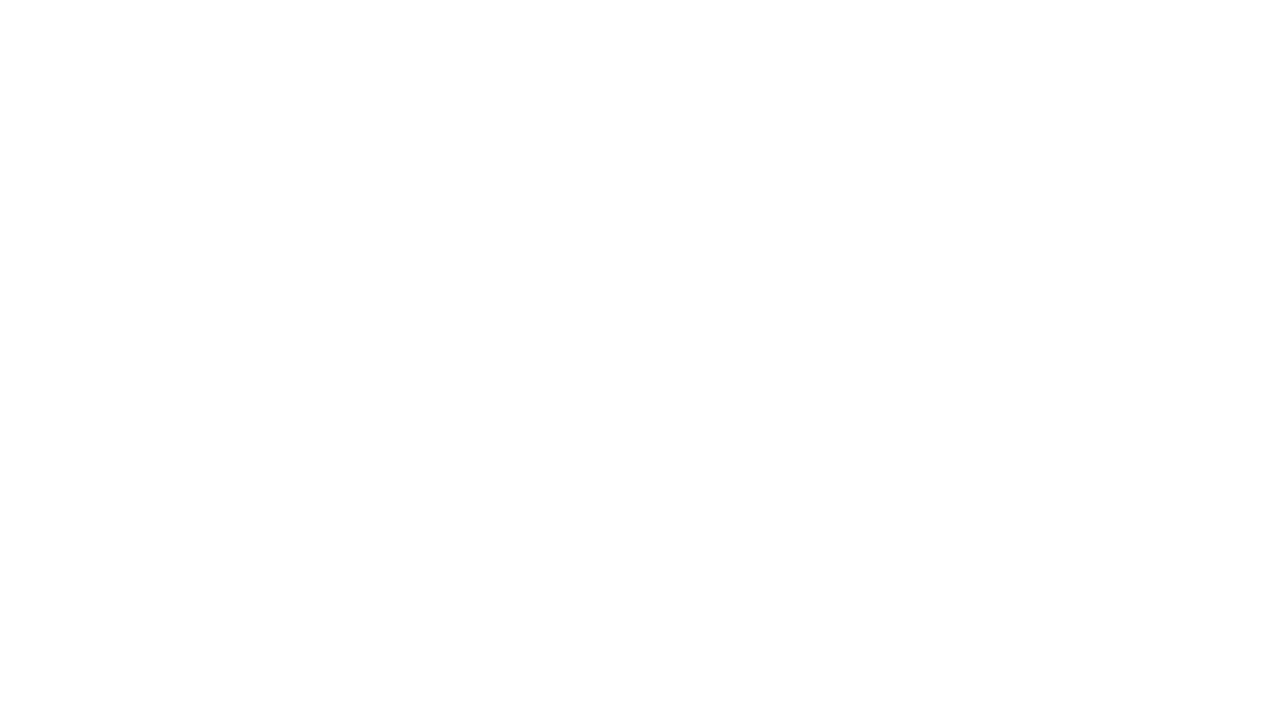